Tests navigation to the weekly top posts page, clicks on the first post, and verifies that the post title and URL match the expected values.

Starting URL: https://dev.to

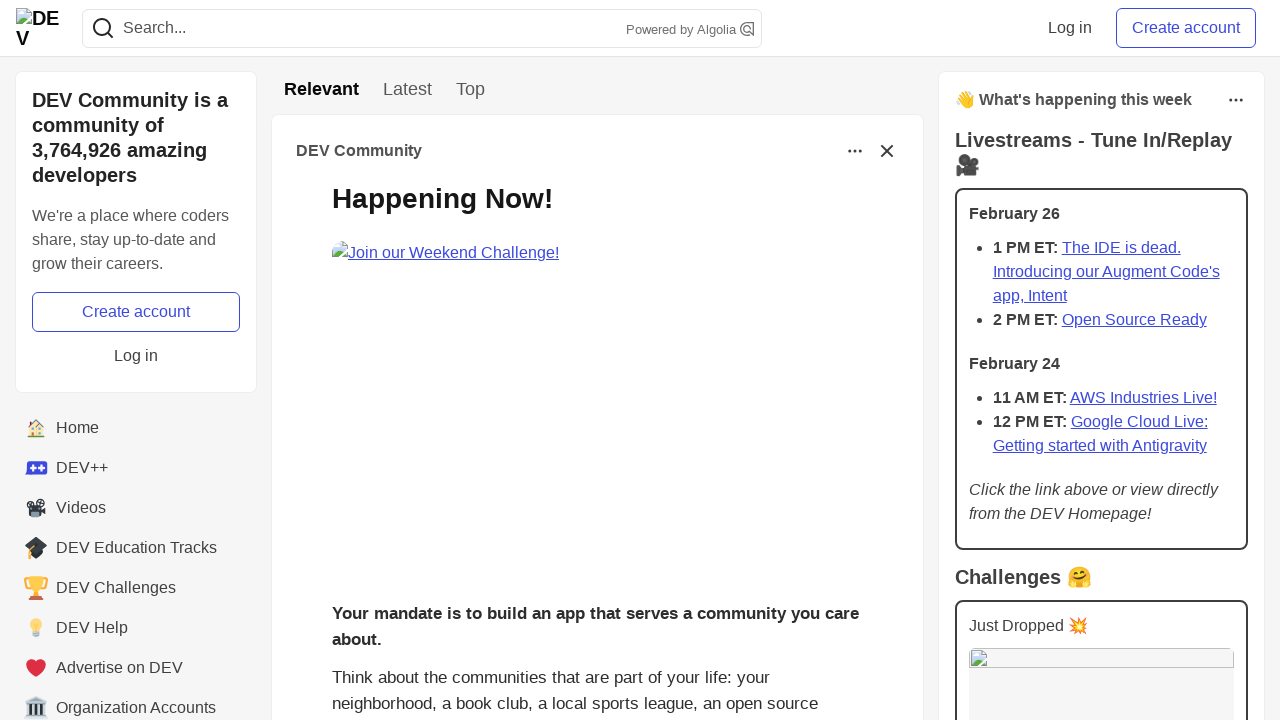

Clicked on the 'Week' filter link to navigate to weekly top posts at (470, 90) on a[href='/top/week']
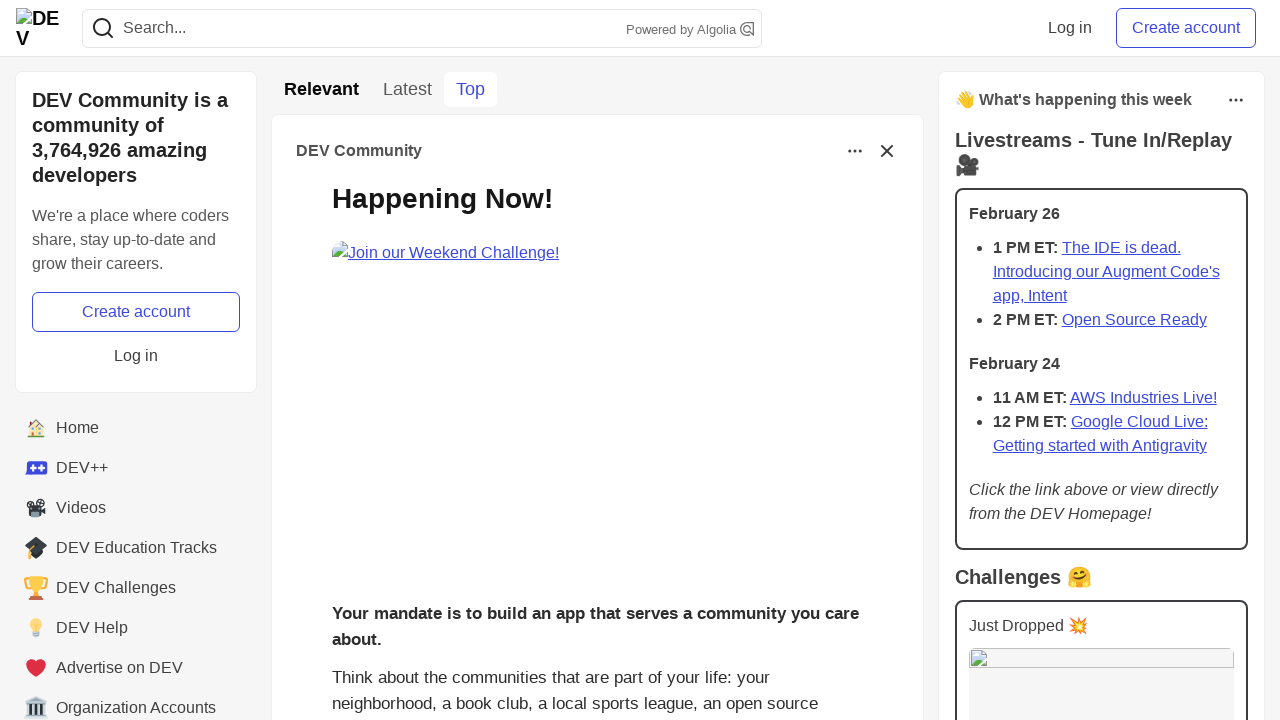

Waited for navigation to weekly top posts page
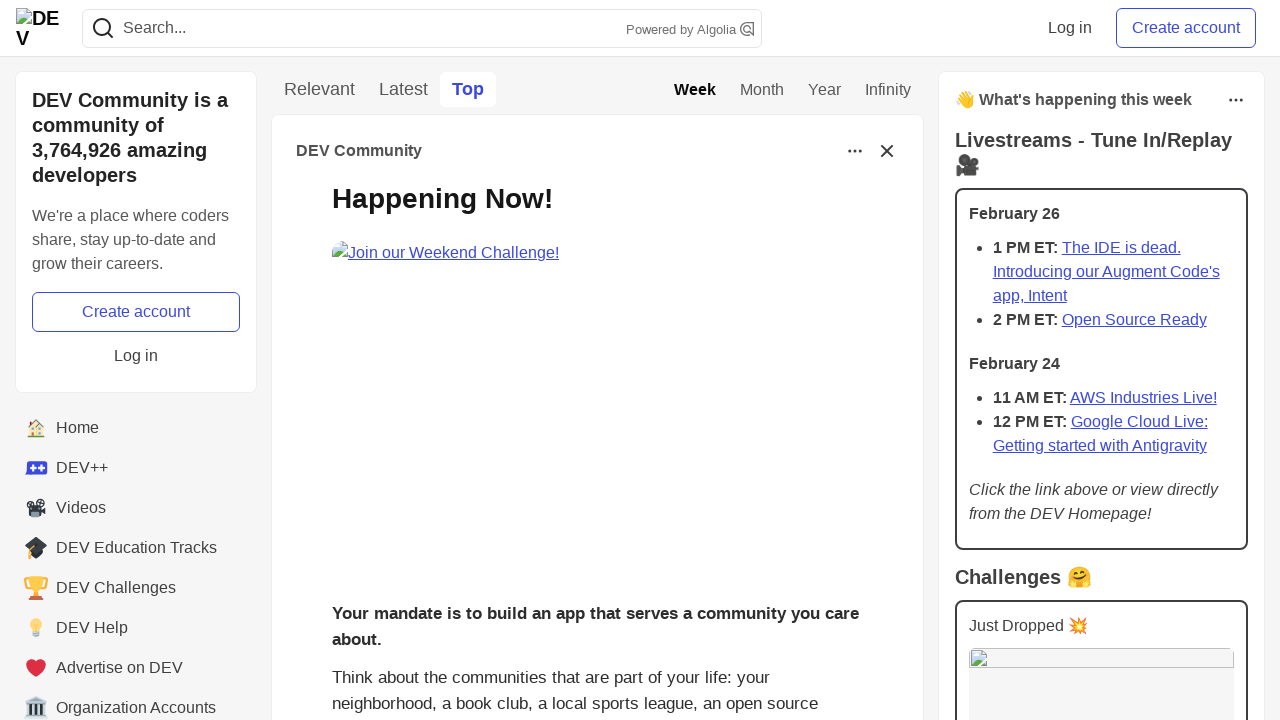

Located the first post element on the weekly top posts page
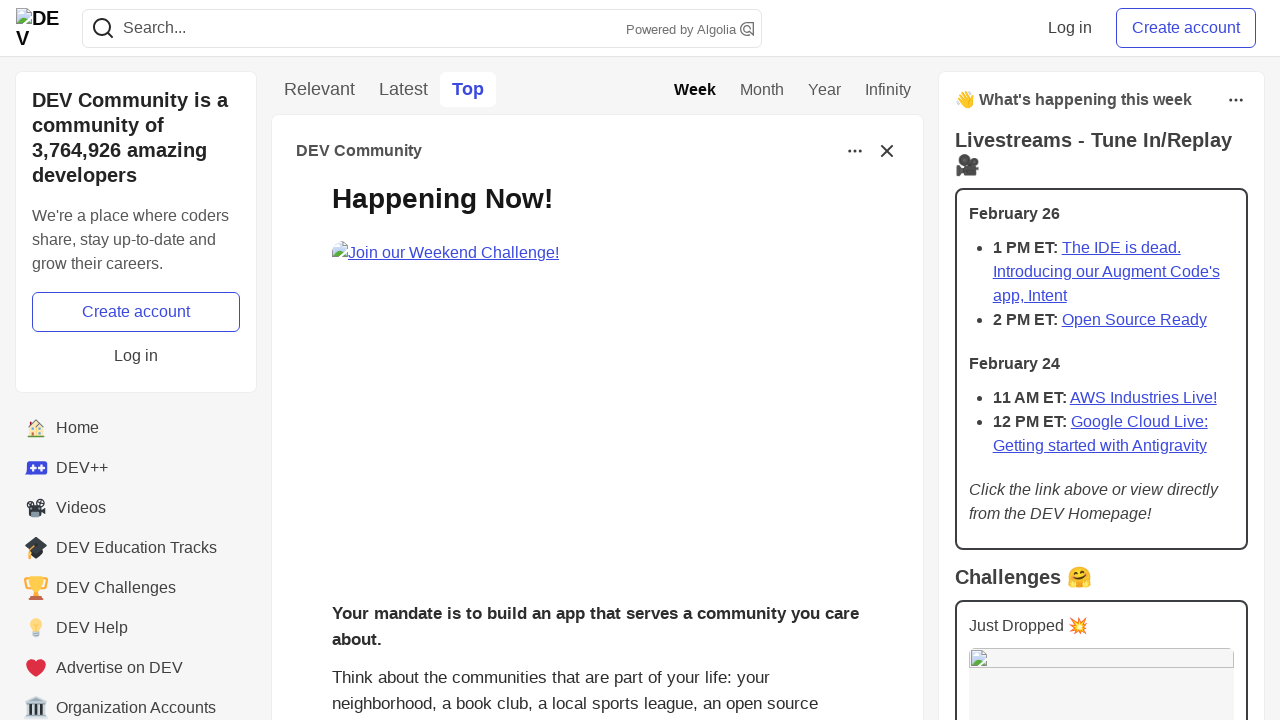

Extracted the href attribute from the first post link
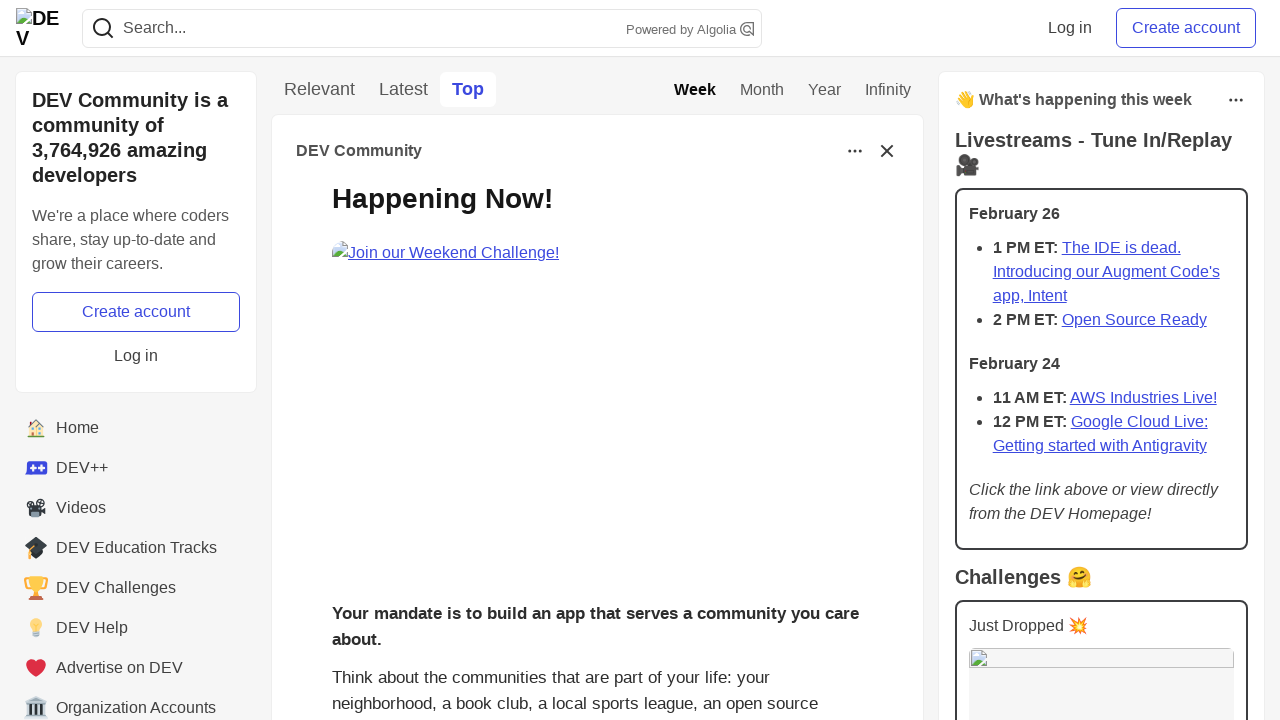

Clicked on the first post to navigate to the post detail page at (617, 388) on h2.crayons-story__title > a >> nth=0
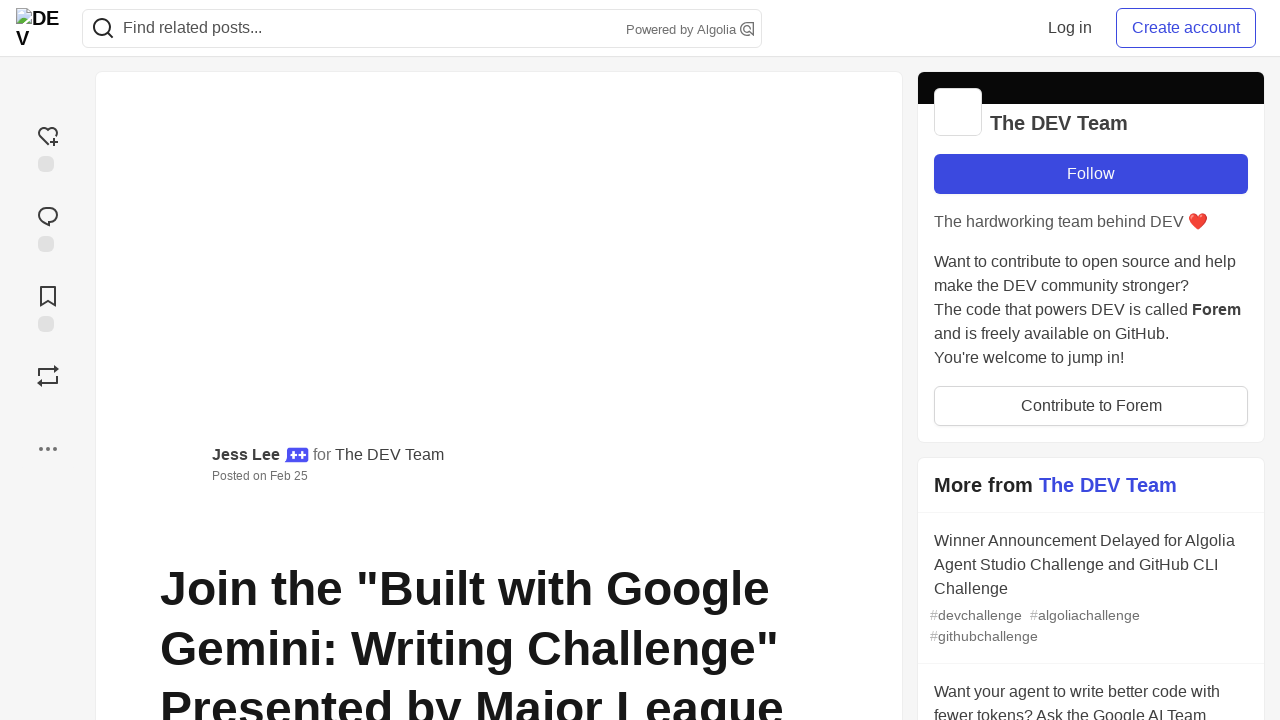

Waited for navigation to the first post's detail page
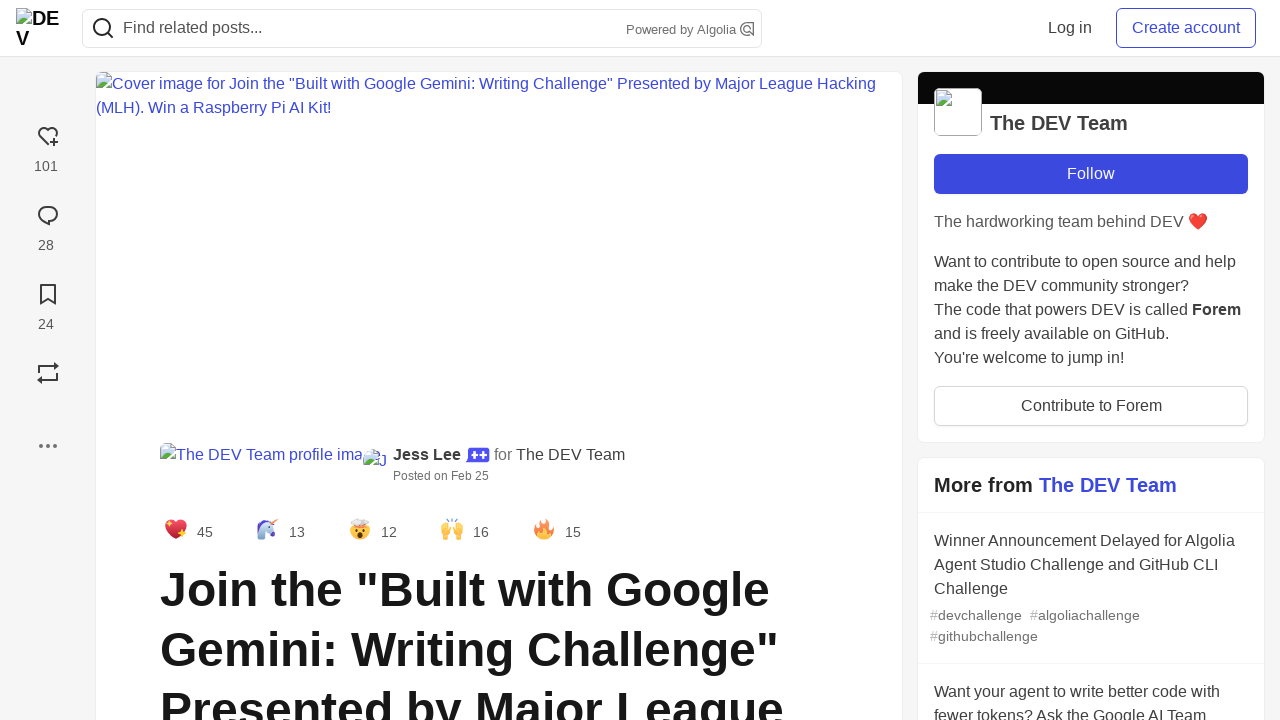

Verified that the post title is visible on the post detail page
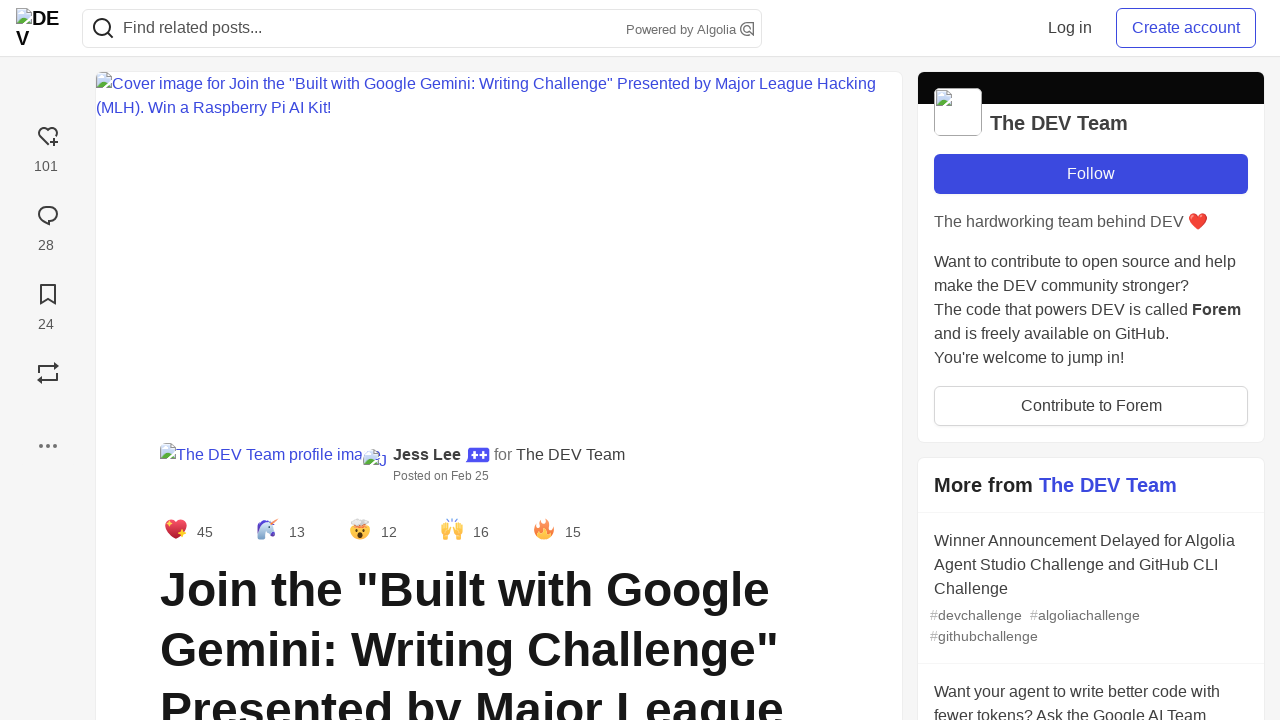

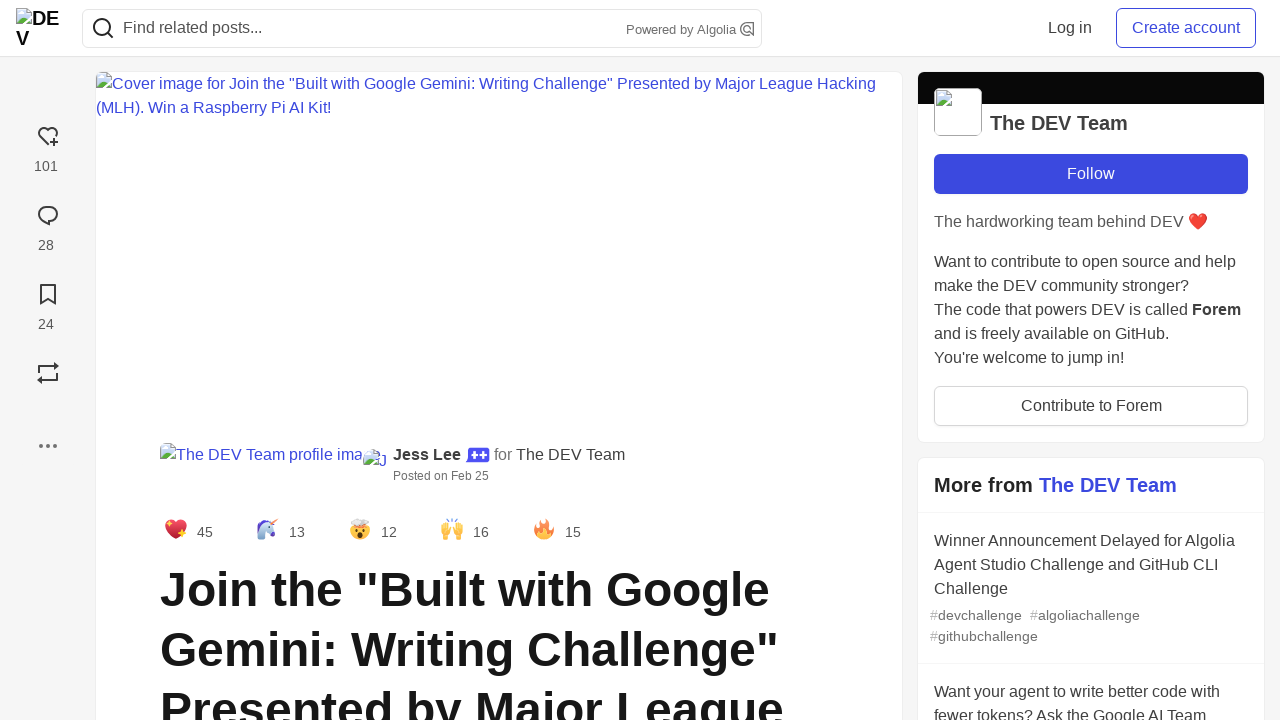